Tests drag and drop functionality using built-in drag and drop command to swap elements A and B

Starting URL: https://the-internet.herokuapp.com/drag_and_drop

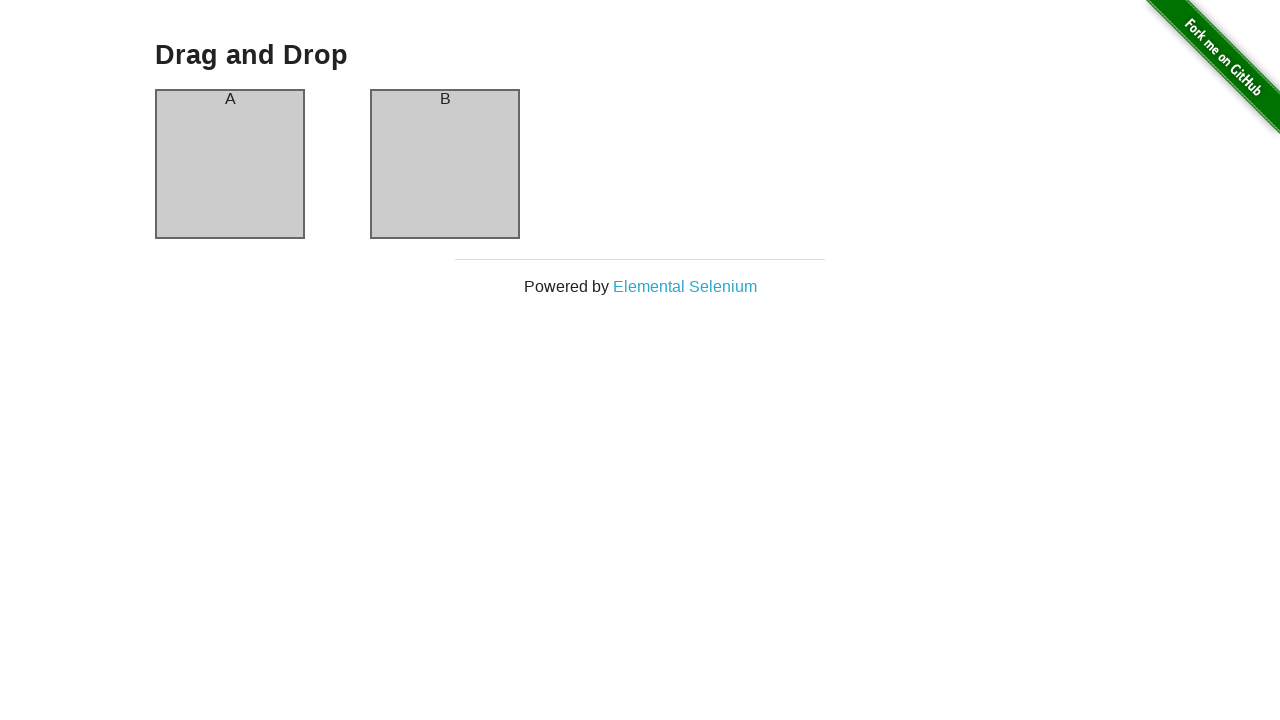

Dragged element A to element B's position using drag and drop at (445, 164)
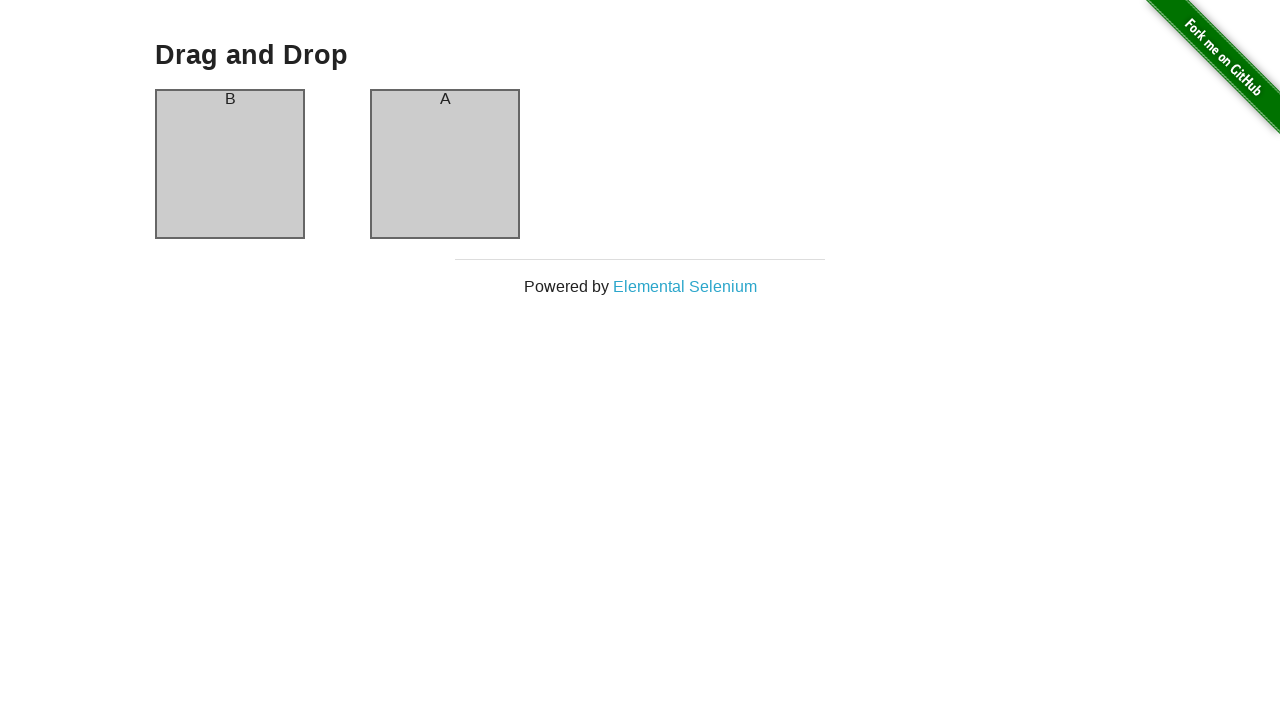

Verified that element A now contains text 'B'
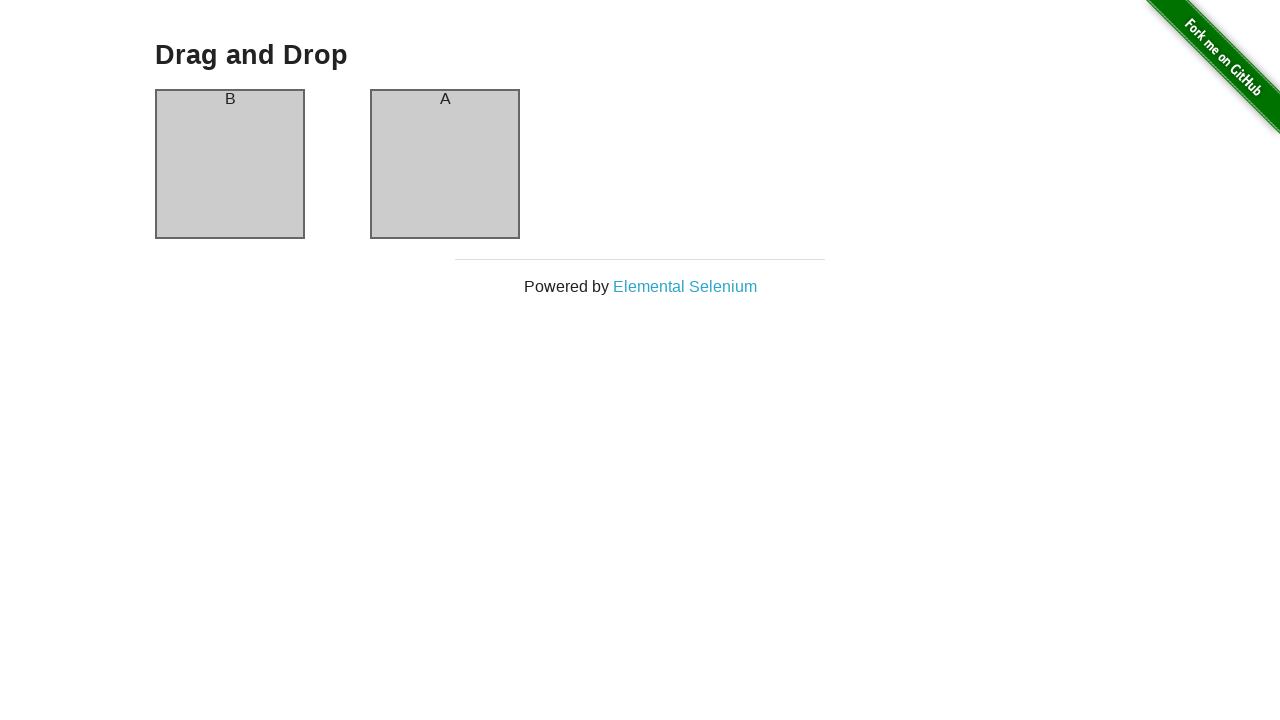

Verified that element B now contains text 'A' - drag and drop swap successful
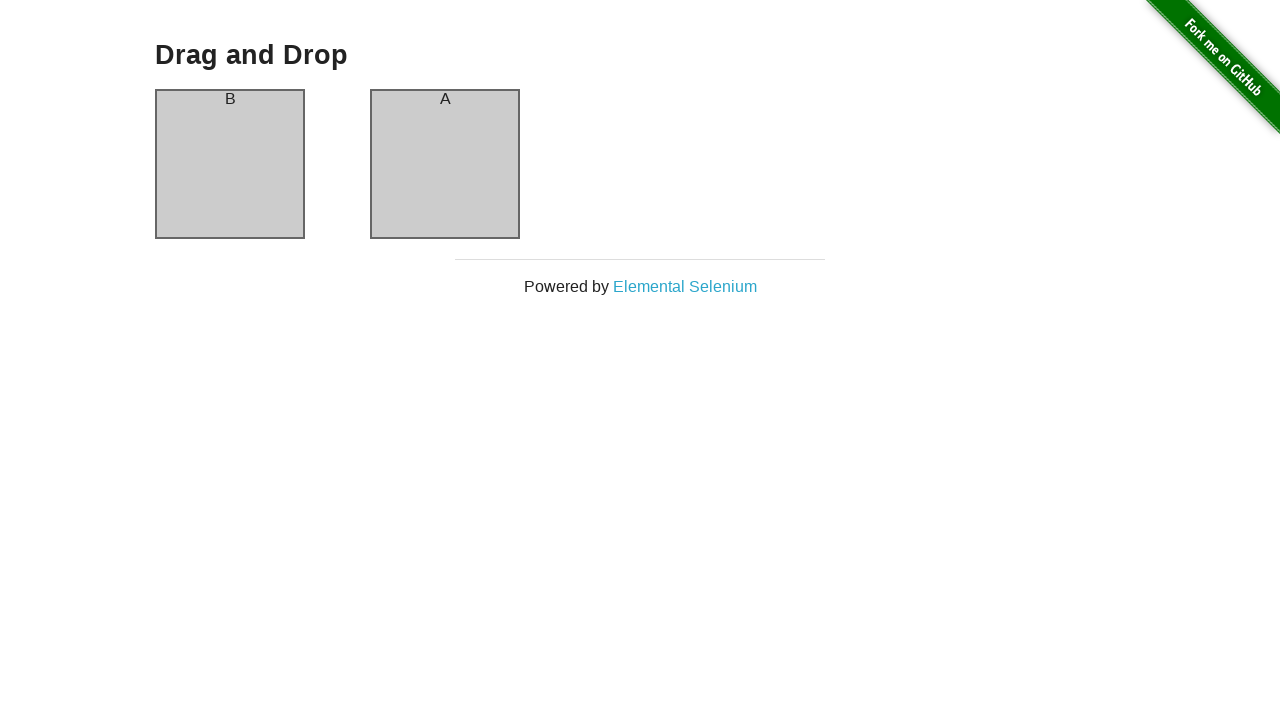

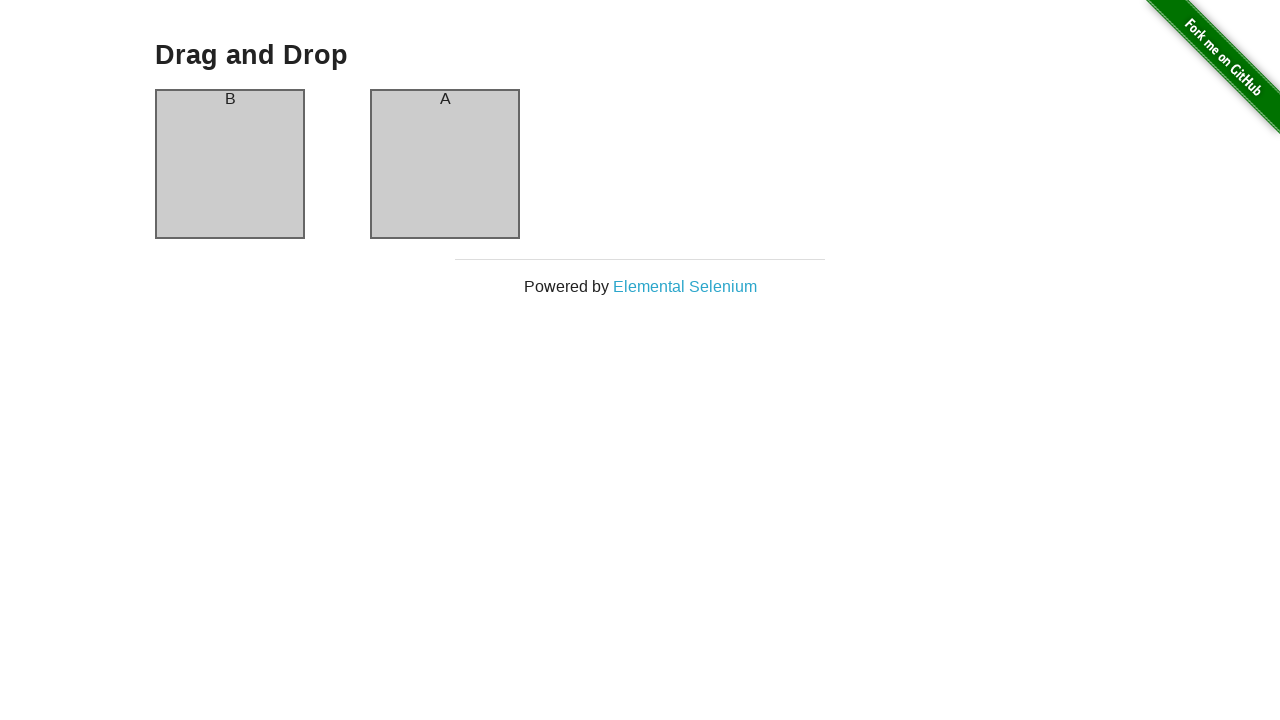